Tests alert handling including simple alerts, delayed alerts, confirm boxes, and prompt alerts

Starting URL: https://demoqa.com

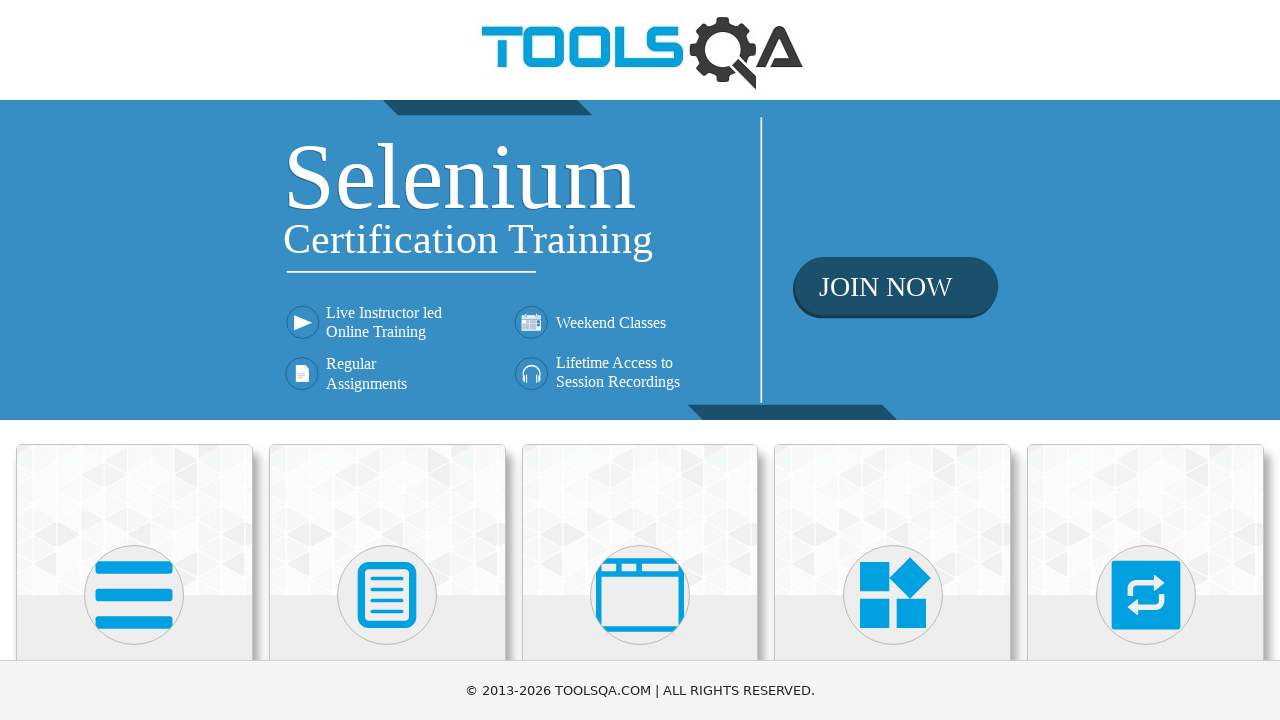

Clicked on Alerts, Windows & Frames category at (640, 595) on (//div[@class='category-cards']//*[name()='svg'])[3]
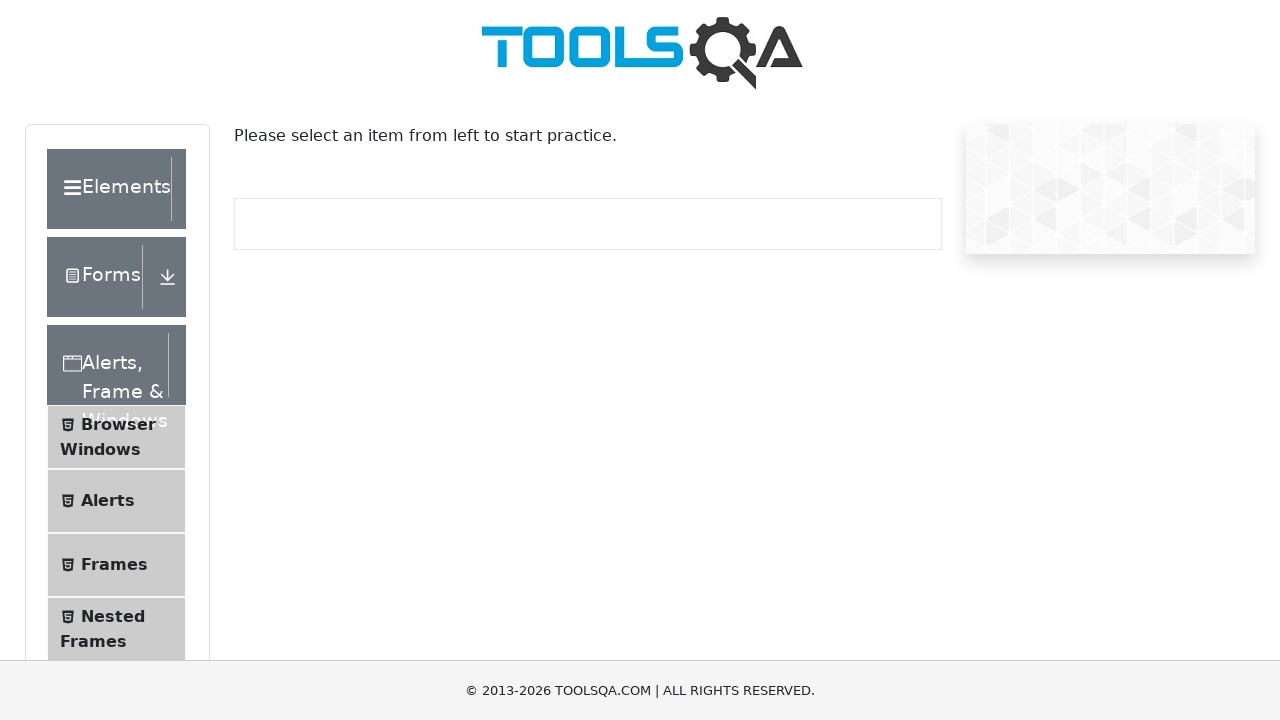

Alerts tab selector loaded
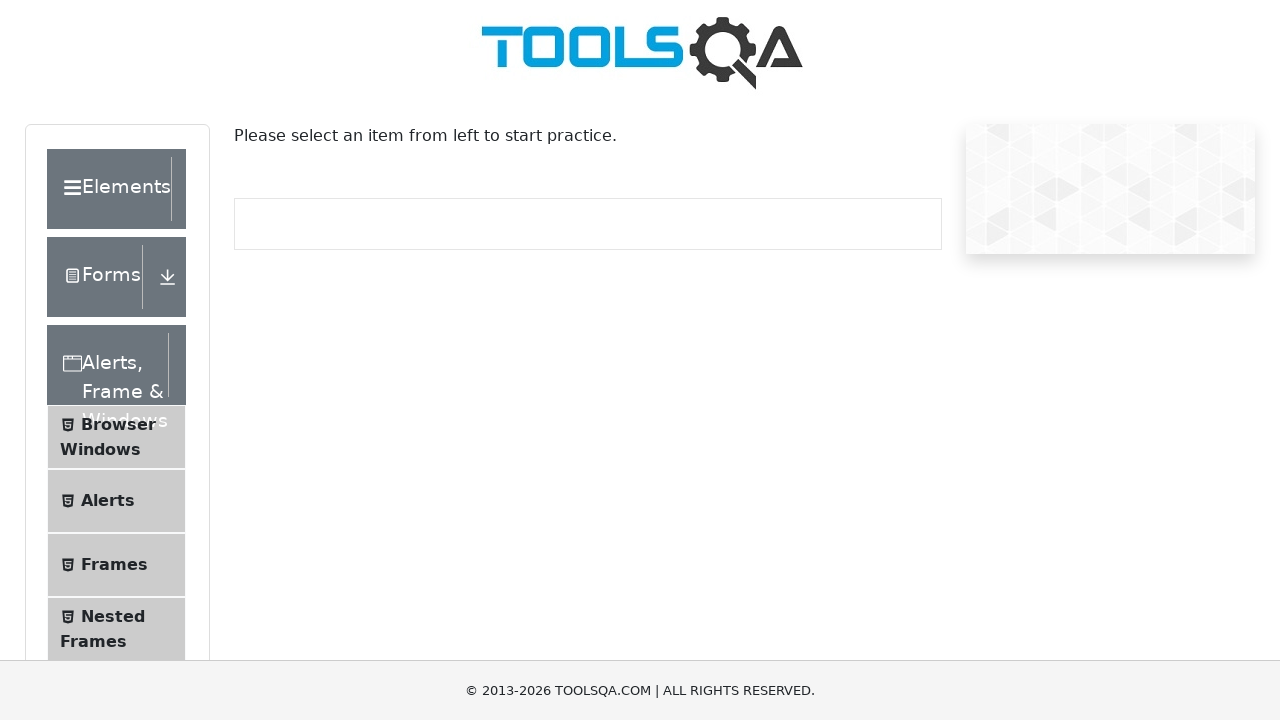

Clicked on Alerts tab at (108, 501) on xpath=//span[text()='Alerts']
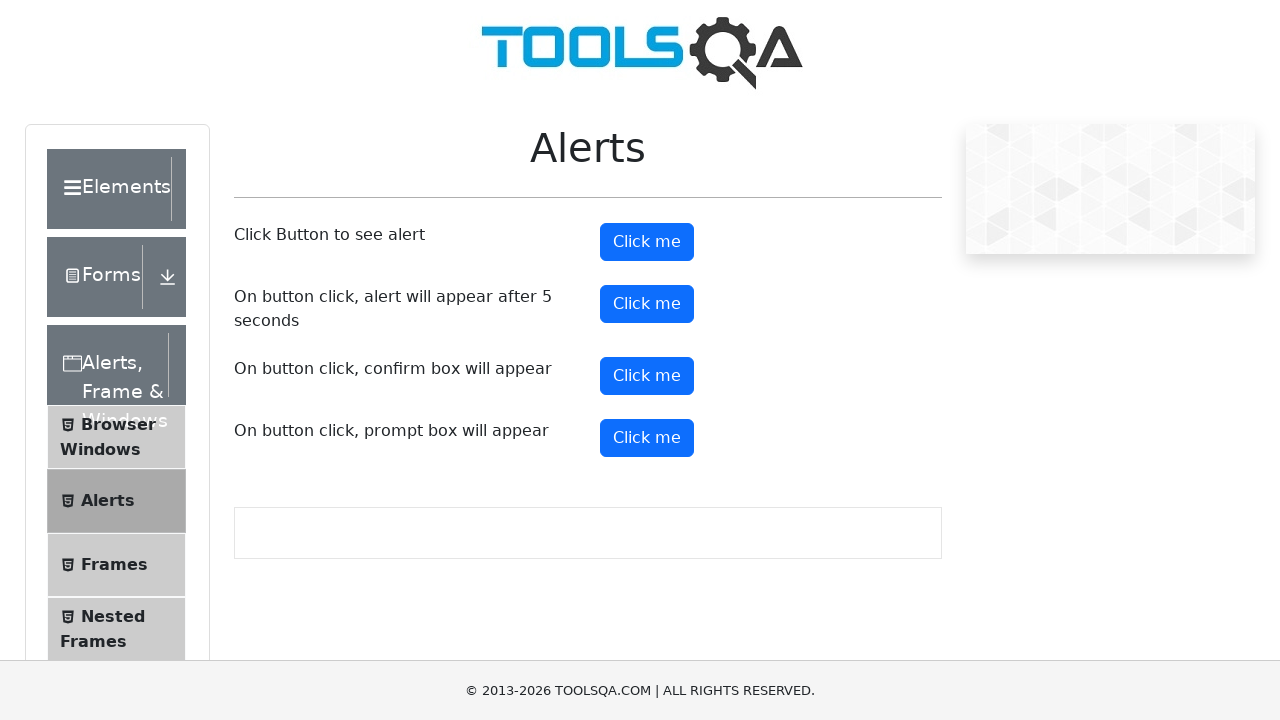

Set up dialog handler to accept alerts
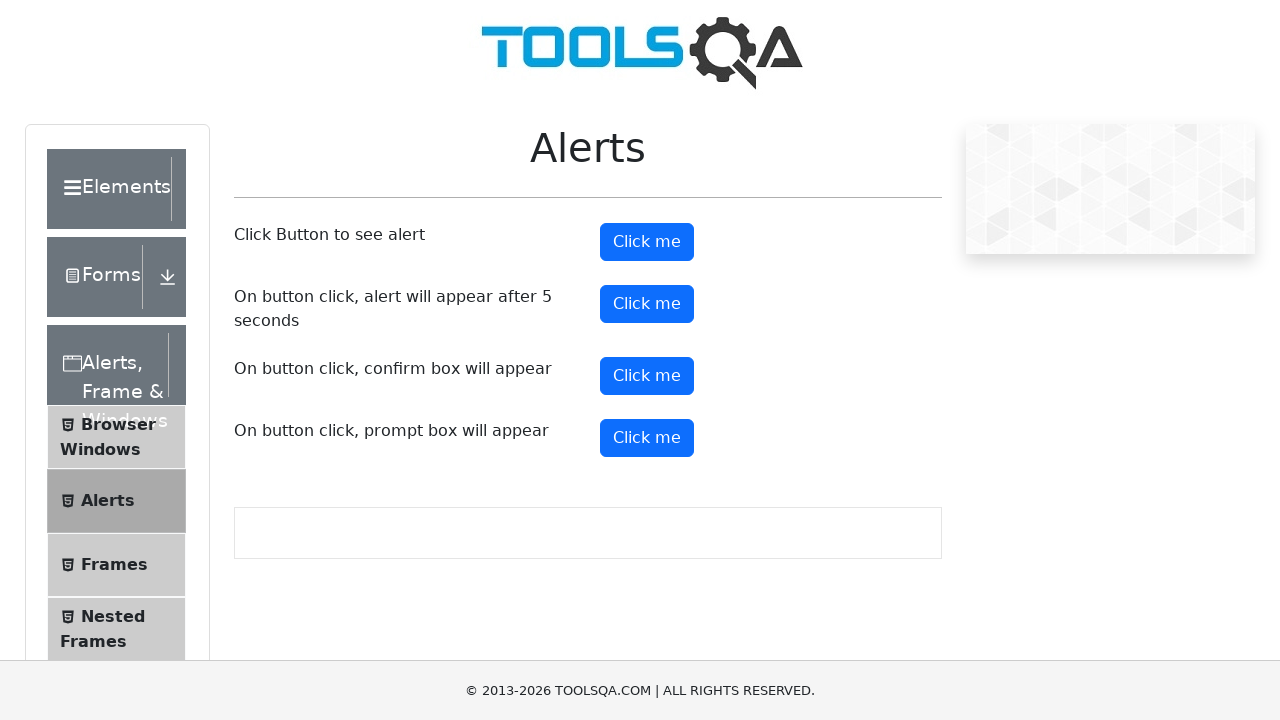

Clicked simple alert button and accepted the alert at (647, 242) on #alertButton
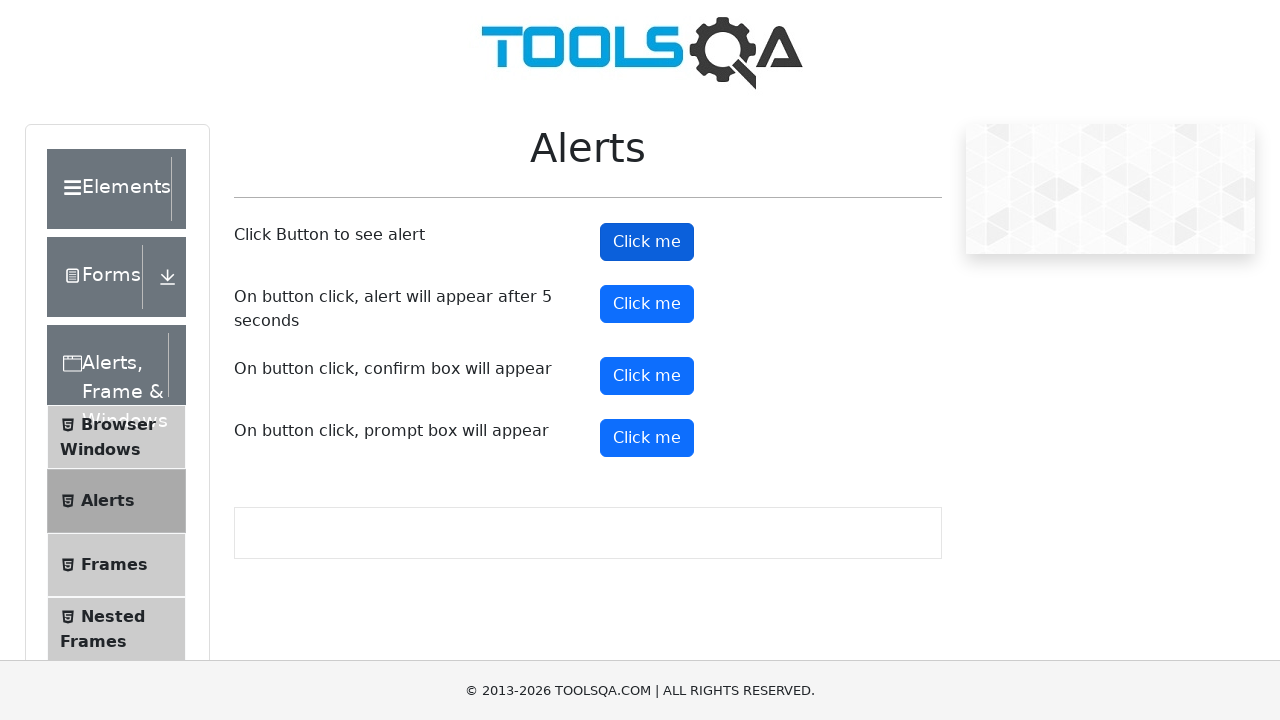

Clicked delayed alert button (5 second timer) at (647, 304) on #timerAlertButton
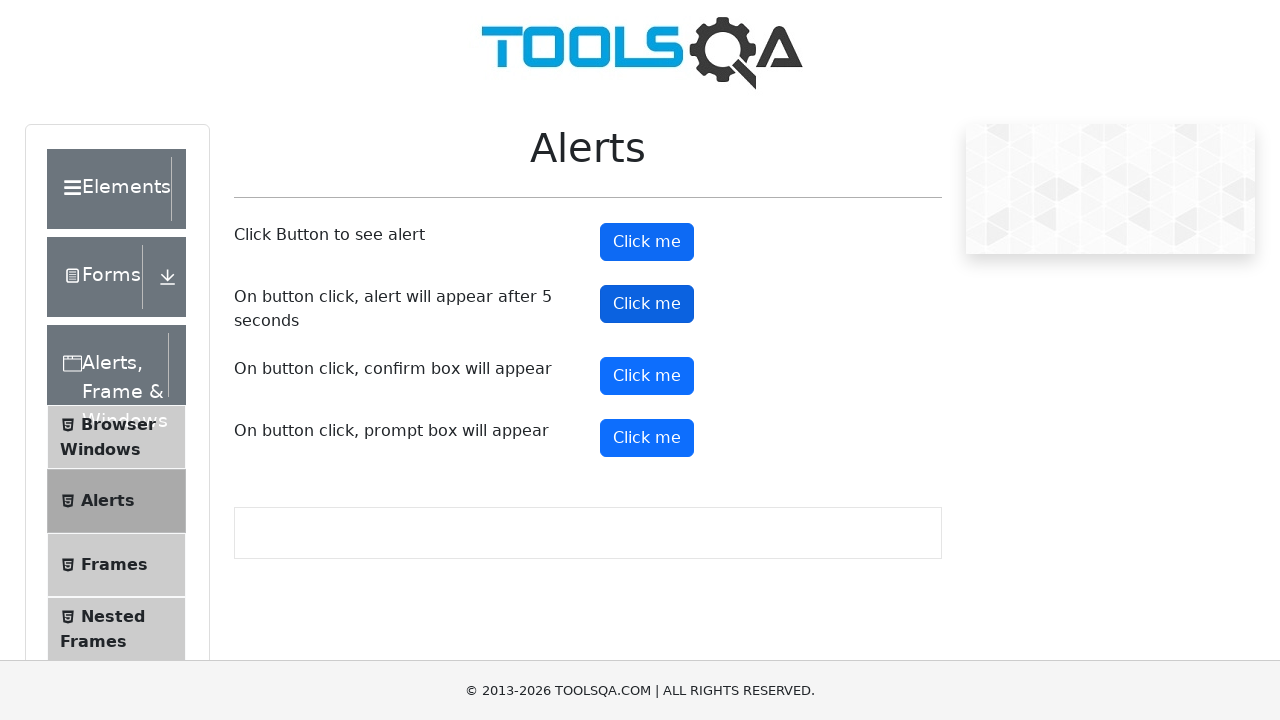

Waited 6 seconds for delayed alert to appear and be accepted
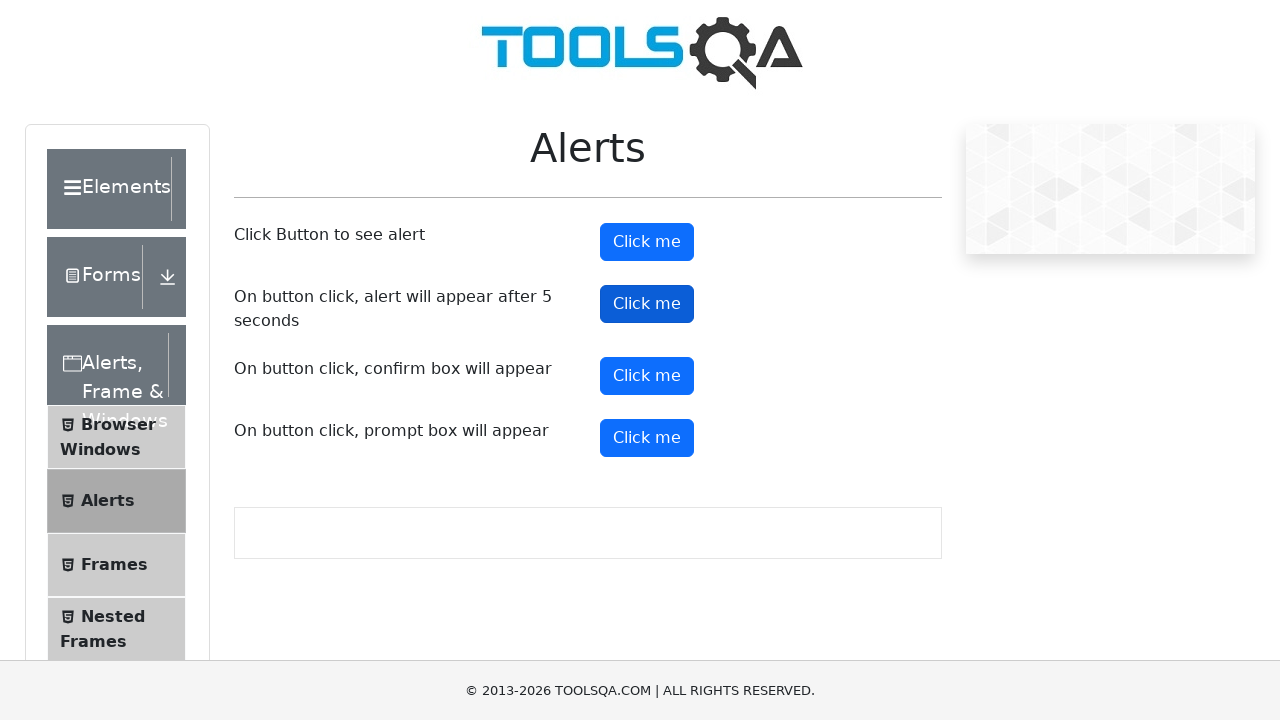

Clicked confirm box button and accepted the confirmation at (647, 376) on #confirmButton
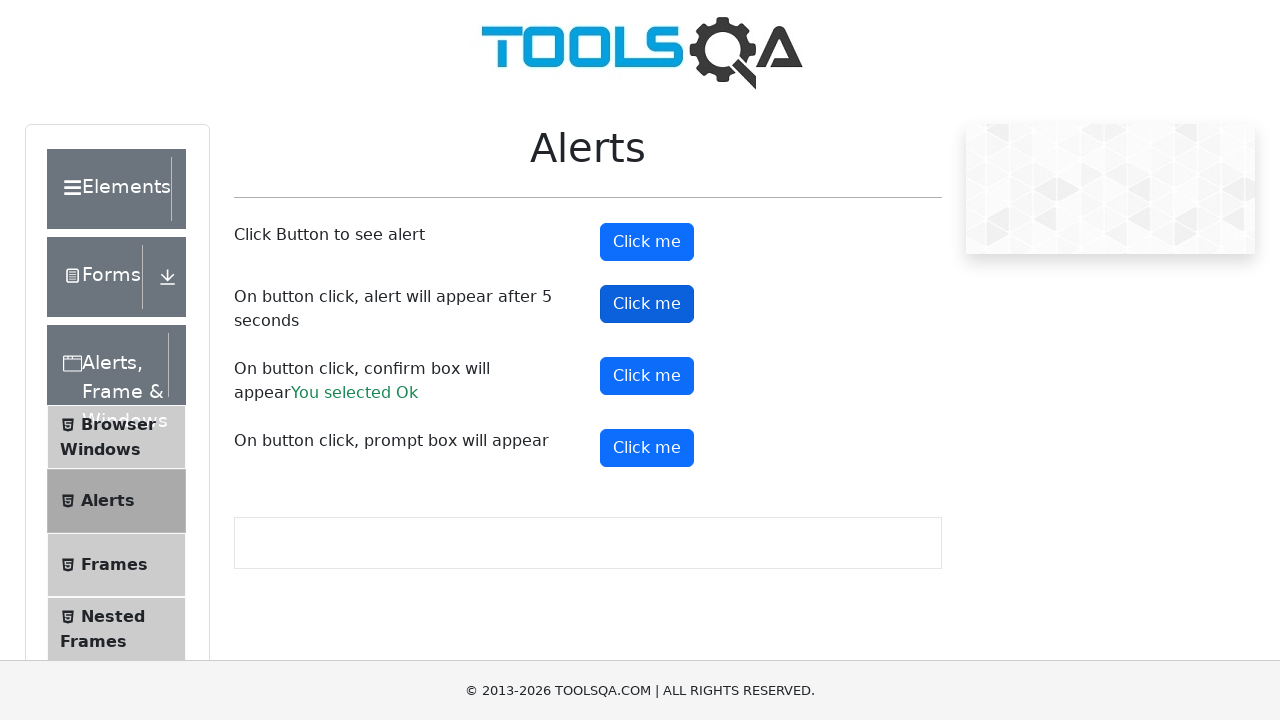

Confirmation result message appeared
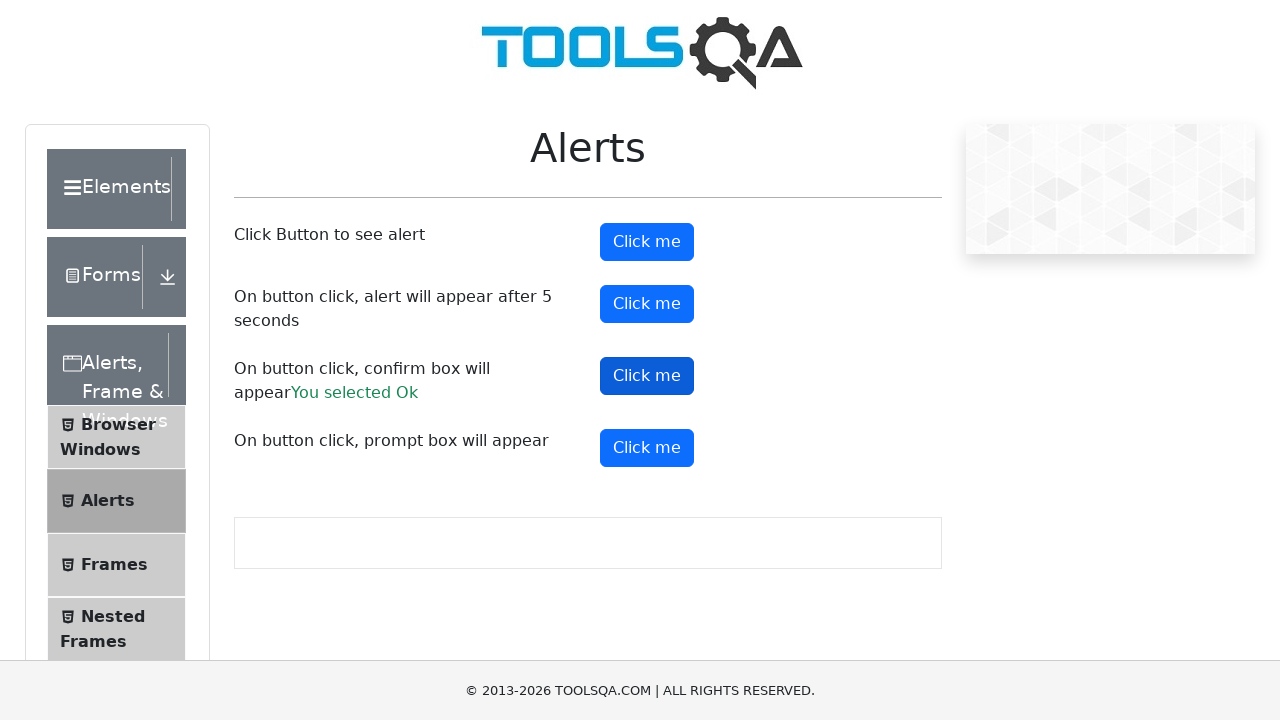

Clicked prompt alert button at (647, 448) on #promtButton
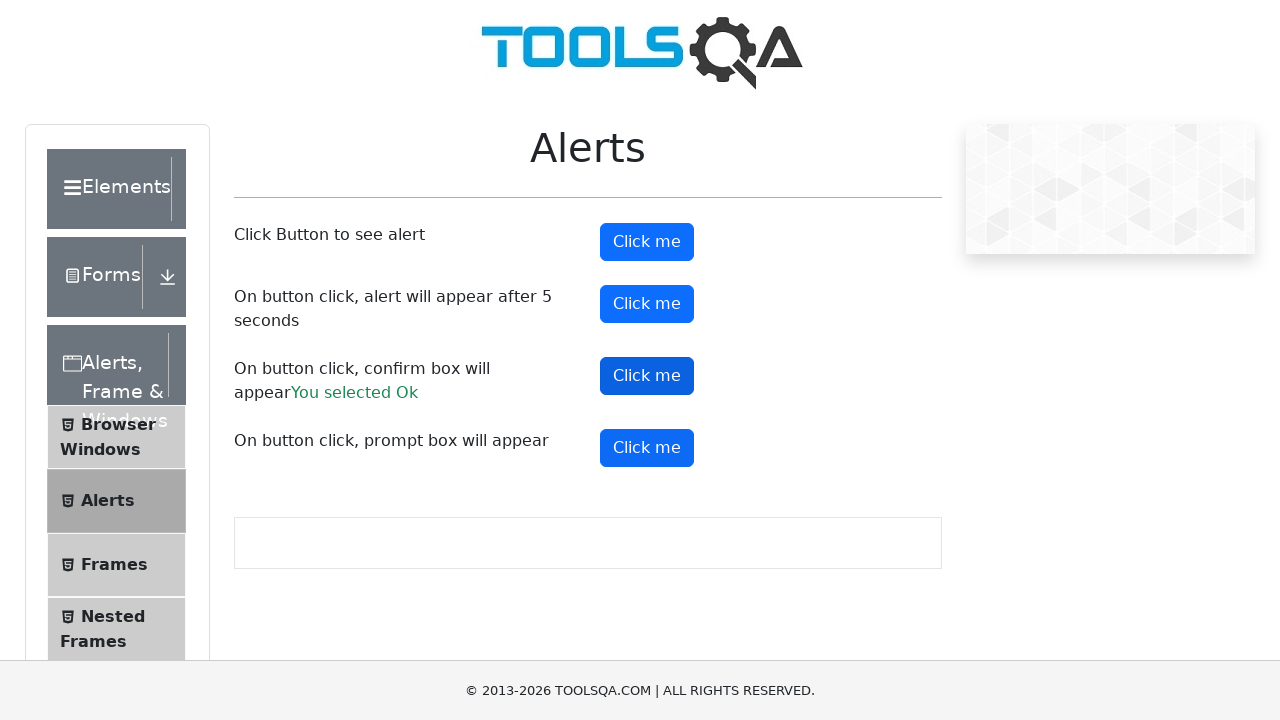

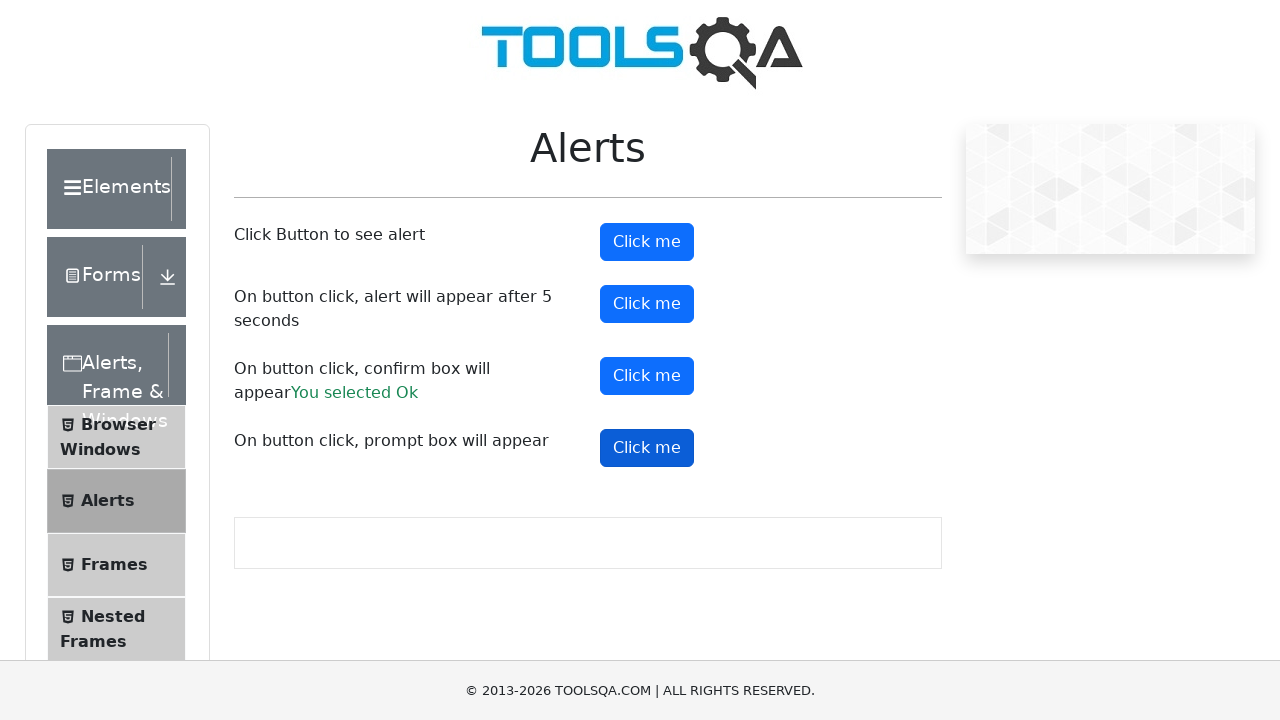